Tests multiple window handling by clicking a link that opens a new window, then switching between windows using index-based approach and verifying the correct window is focused by checking page titles.

Starting URL: http://the-internet.herokuapp.com/windows

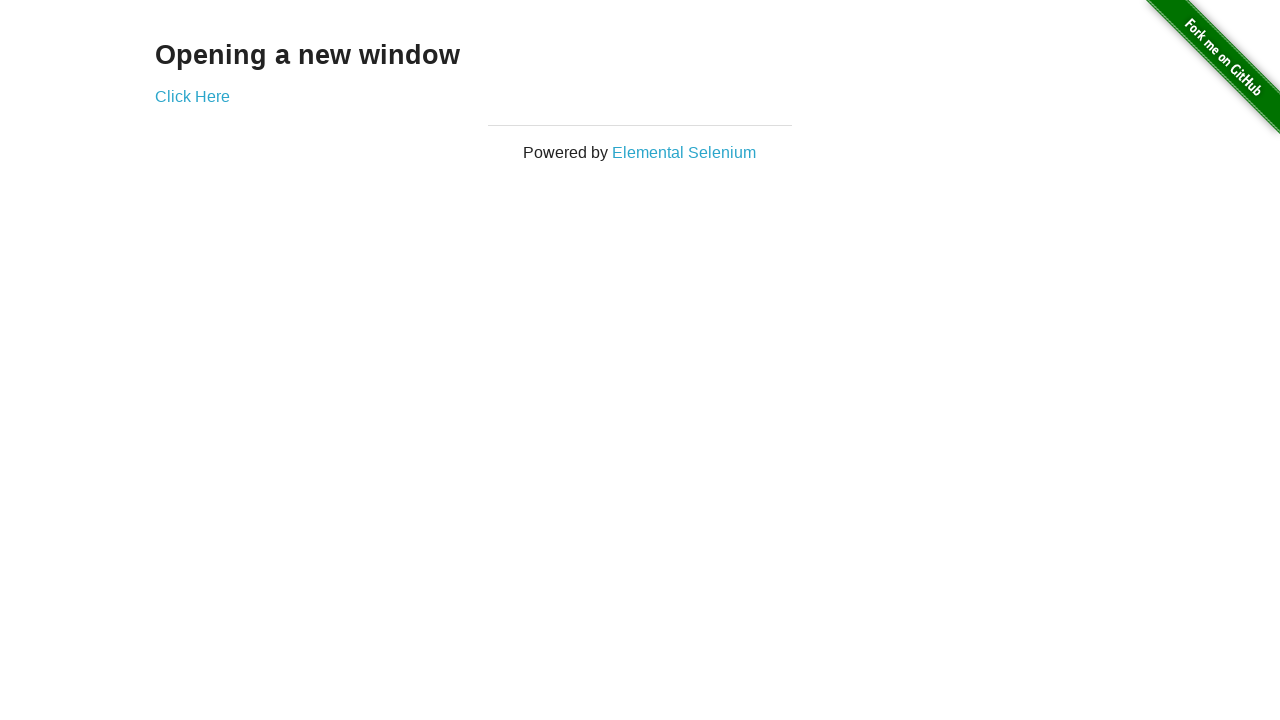

Clicked link to open new window at (192, 96) on .example a
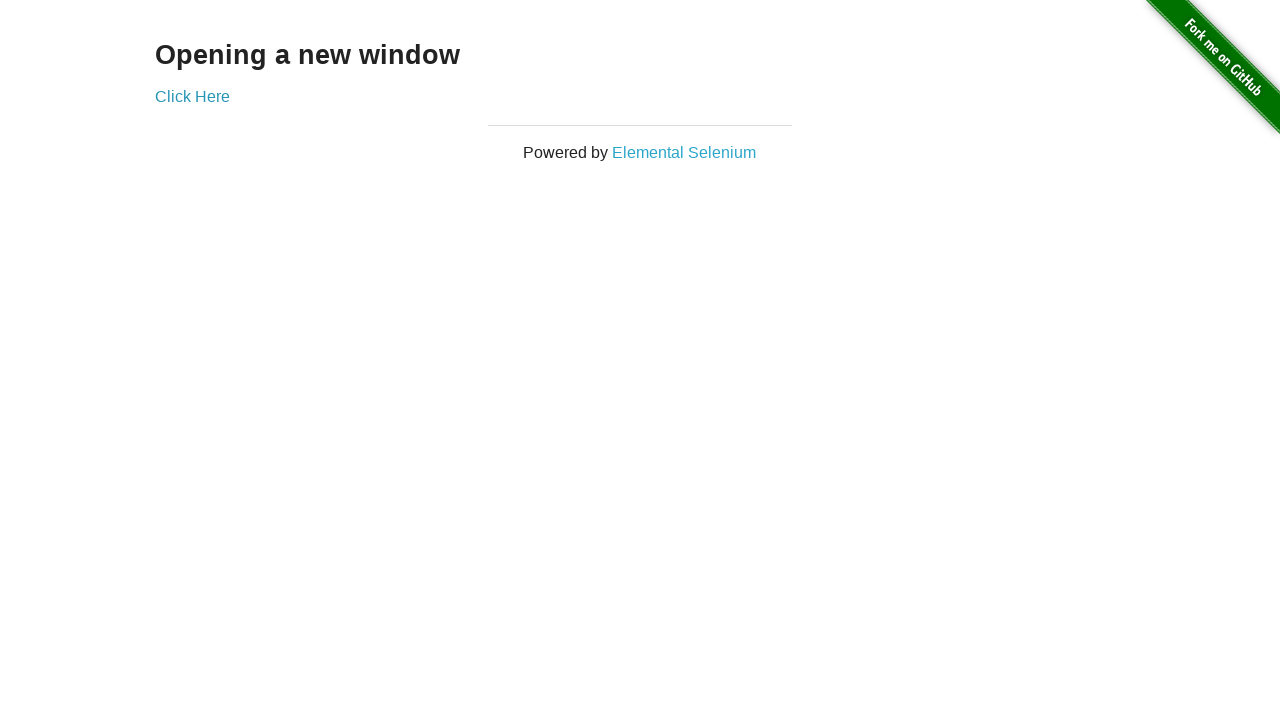

New window opened and captured at (192, 96) on .example a
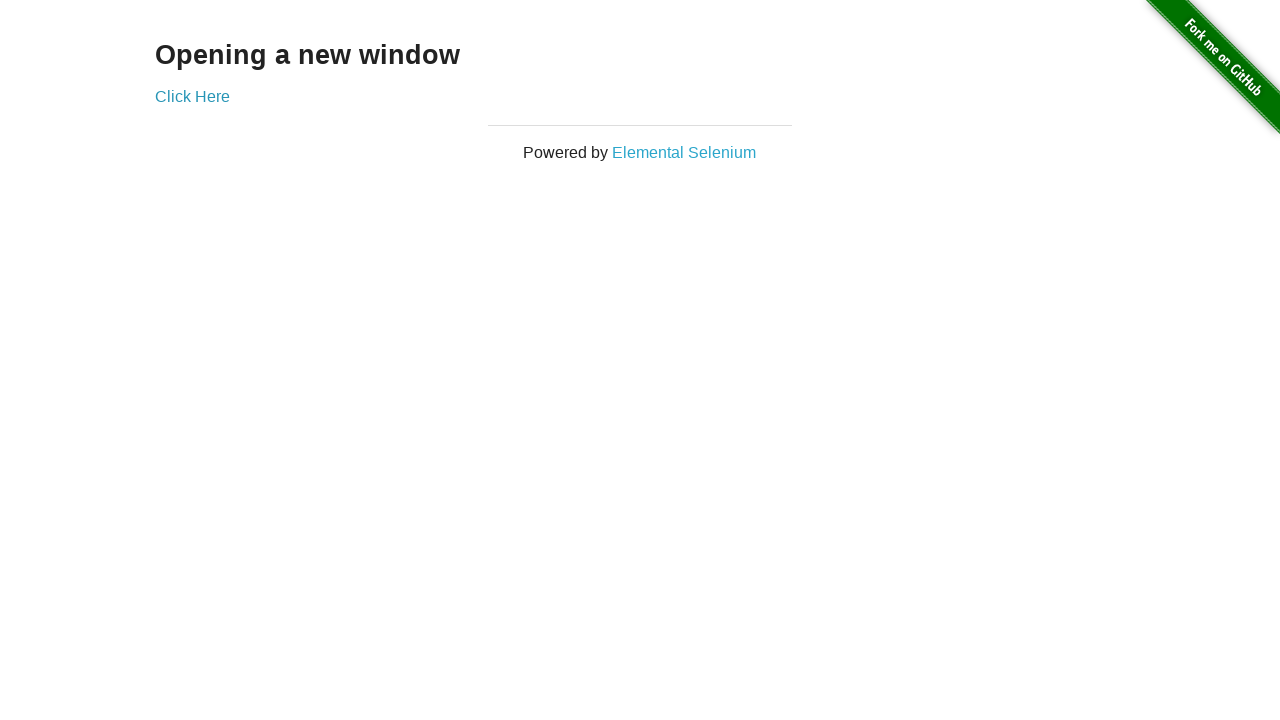

Assigned new window to new_page variable
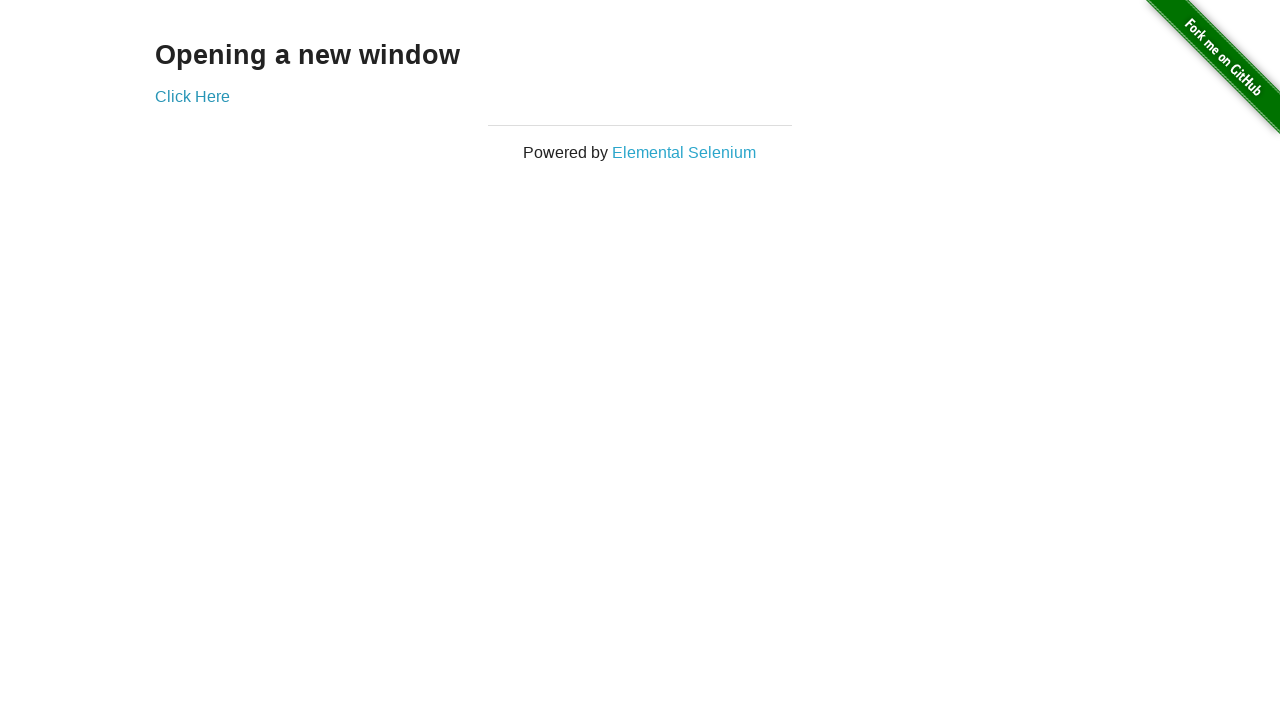

New window finished loading
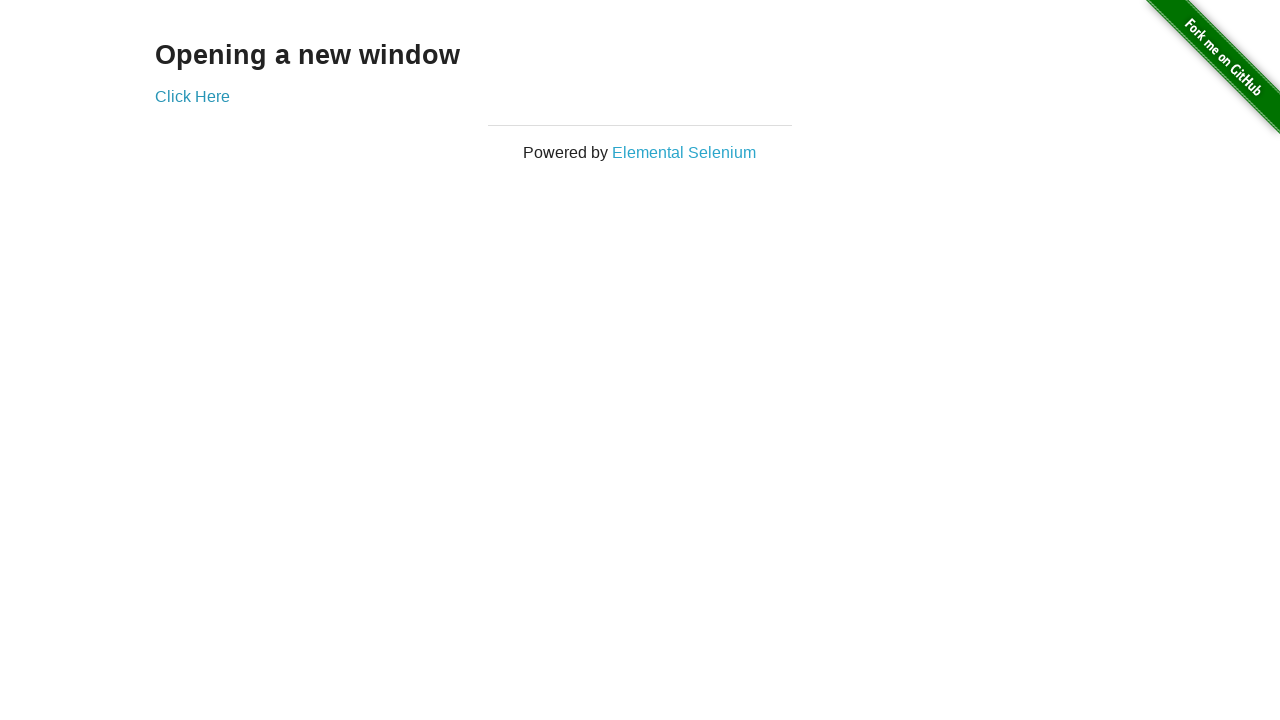

Verified original page title is 'The Internet' (not 'New Window')
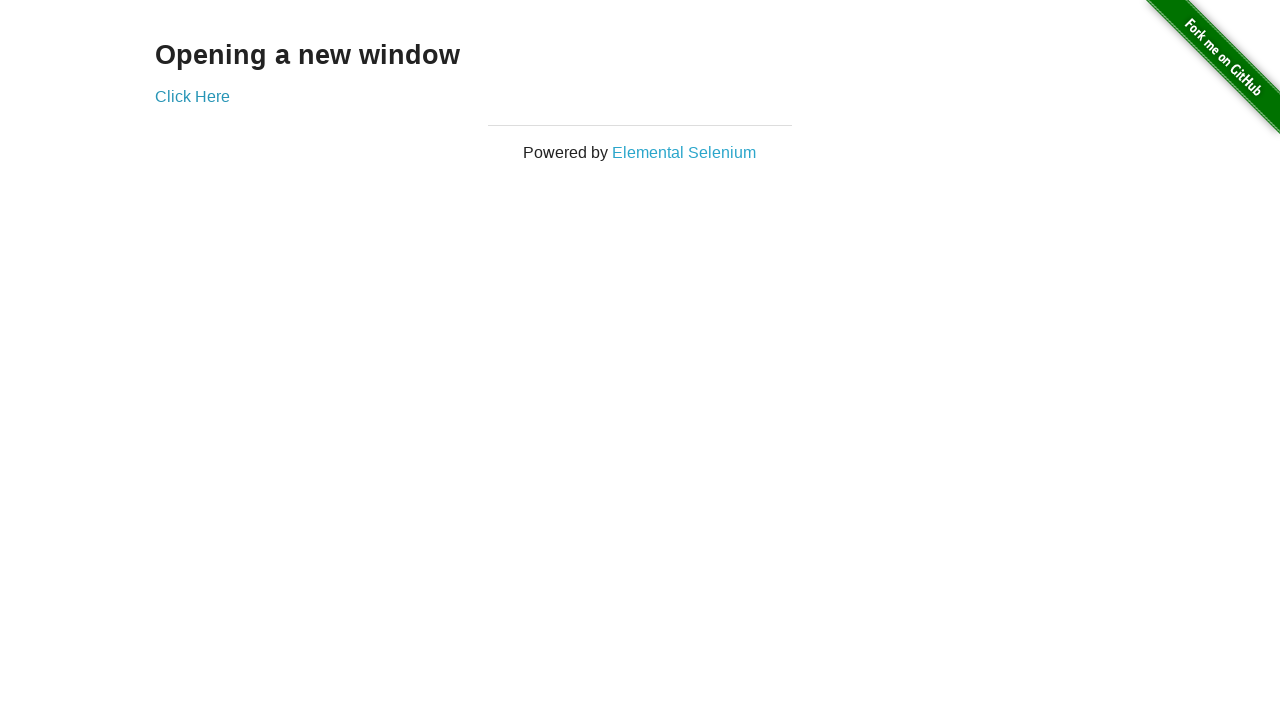

Verified new window title is 'New Window'
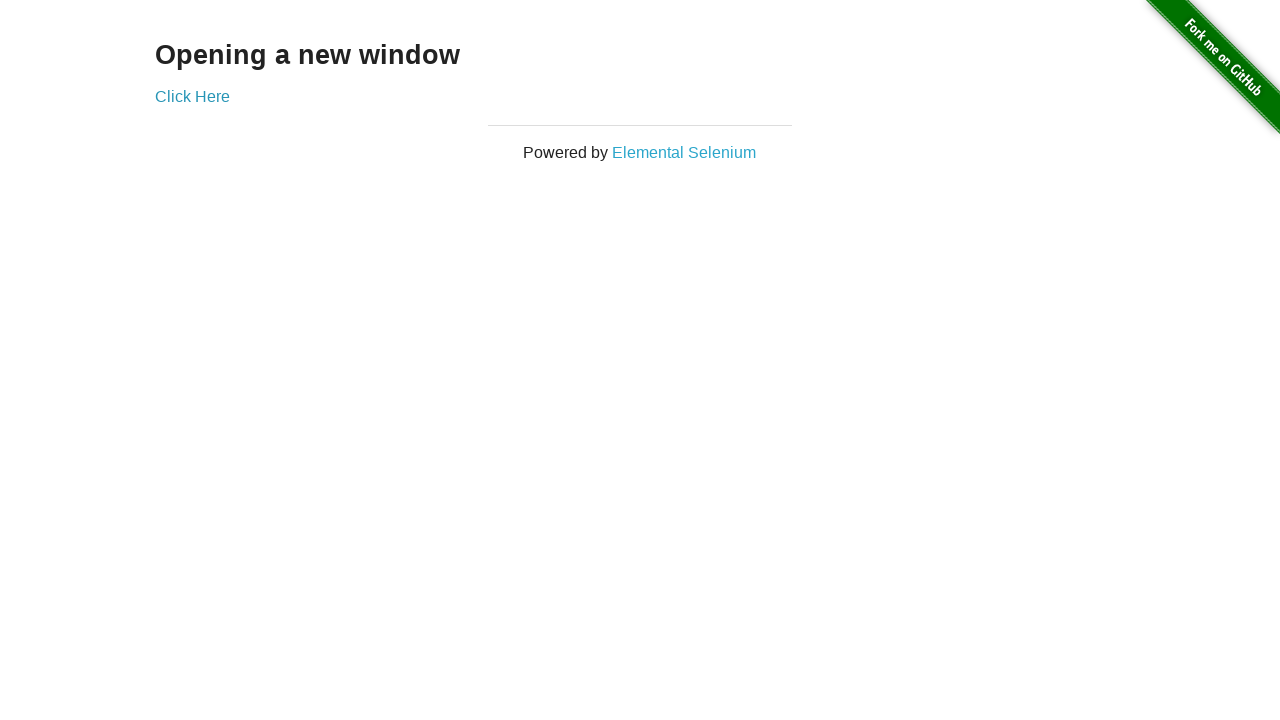

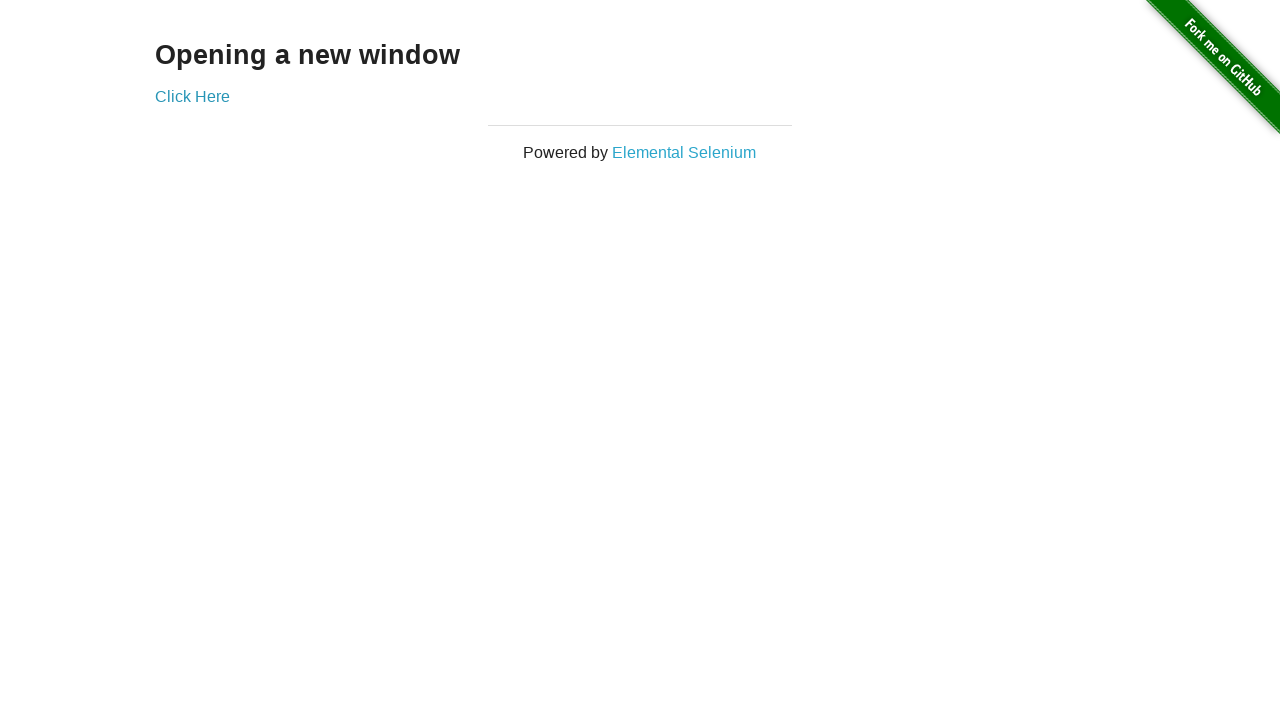